Tests a progress bar widget by waiting until the progress bar's class attribute contains "ui-progressbar-complete"

Starting URL: http://www.seleniumui.moderntester.pl/progressbar.php

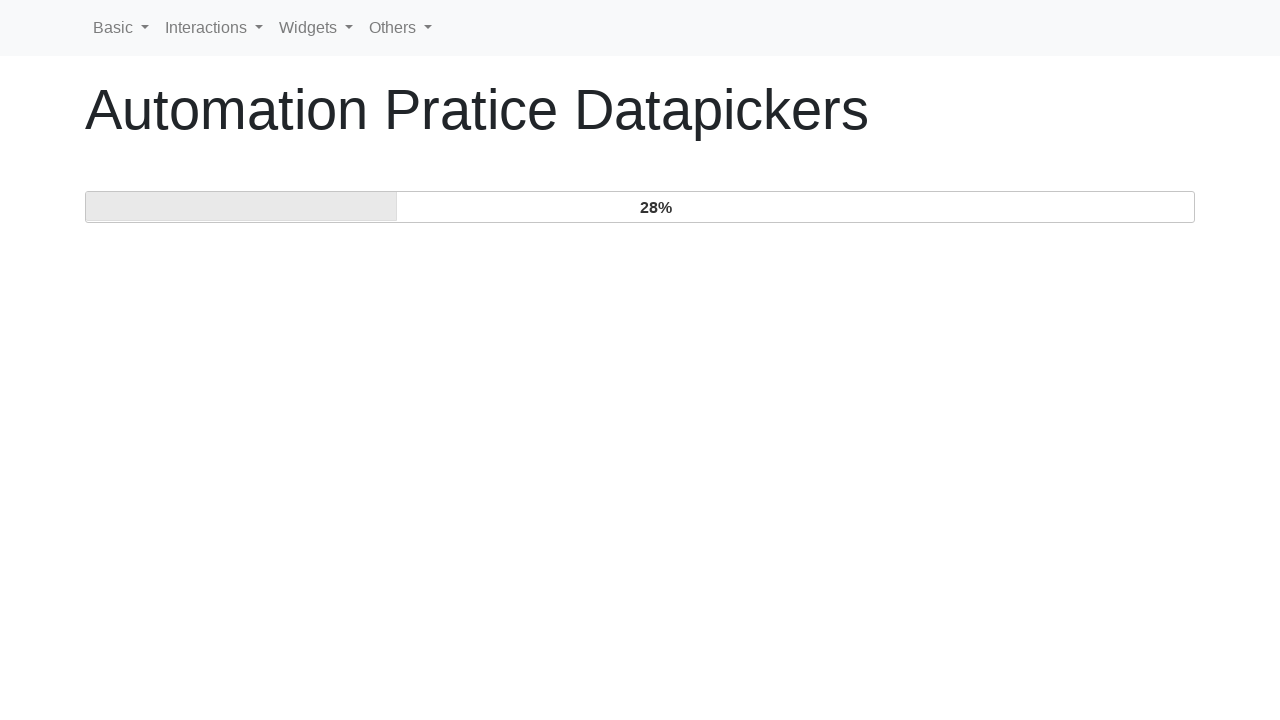

Navigated to progress bar test page
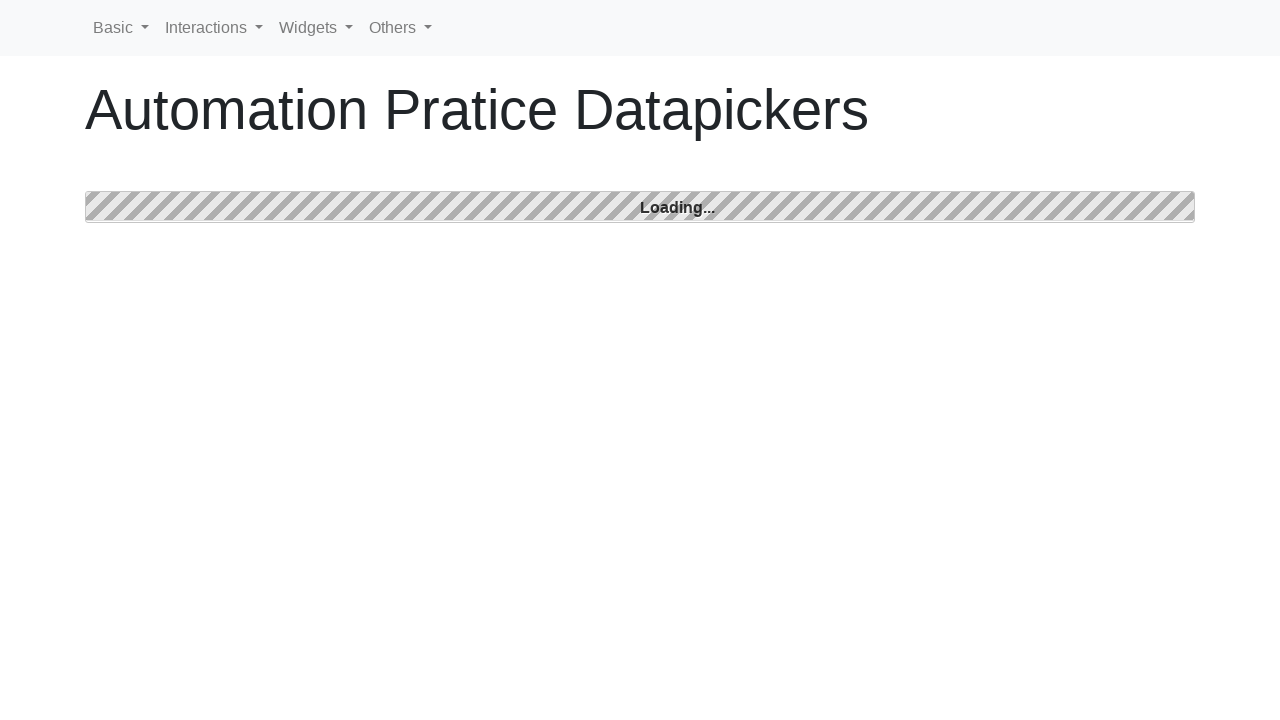

Progress bar completed - class attribute now contains 'ui-progressbar-complete'
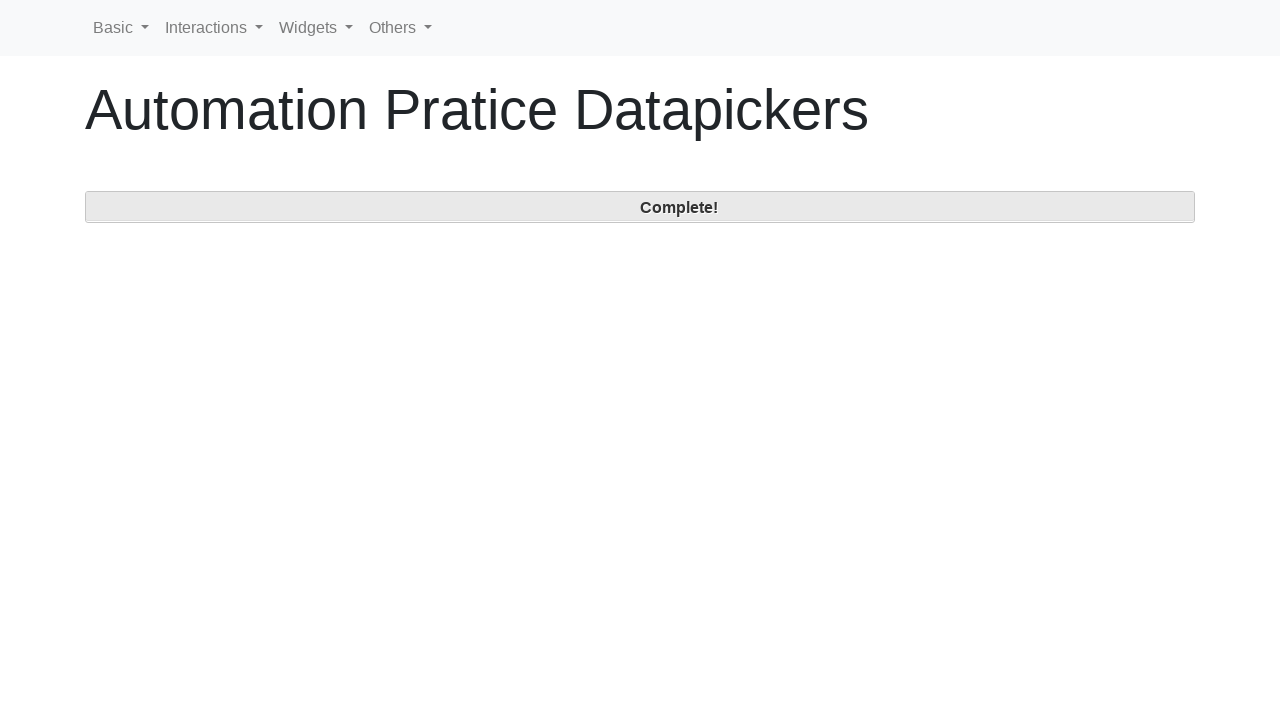

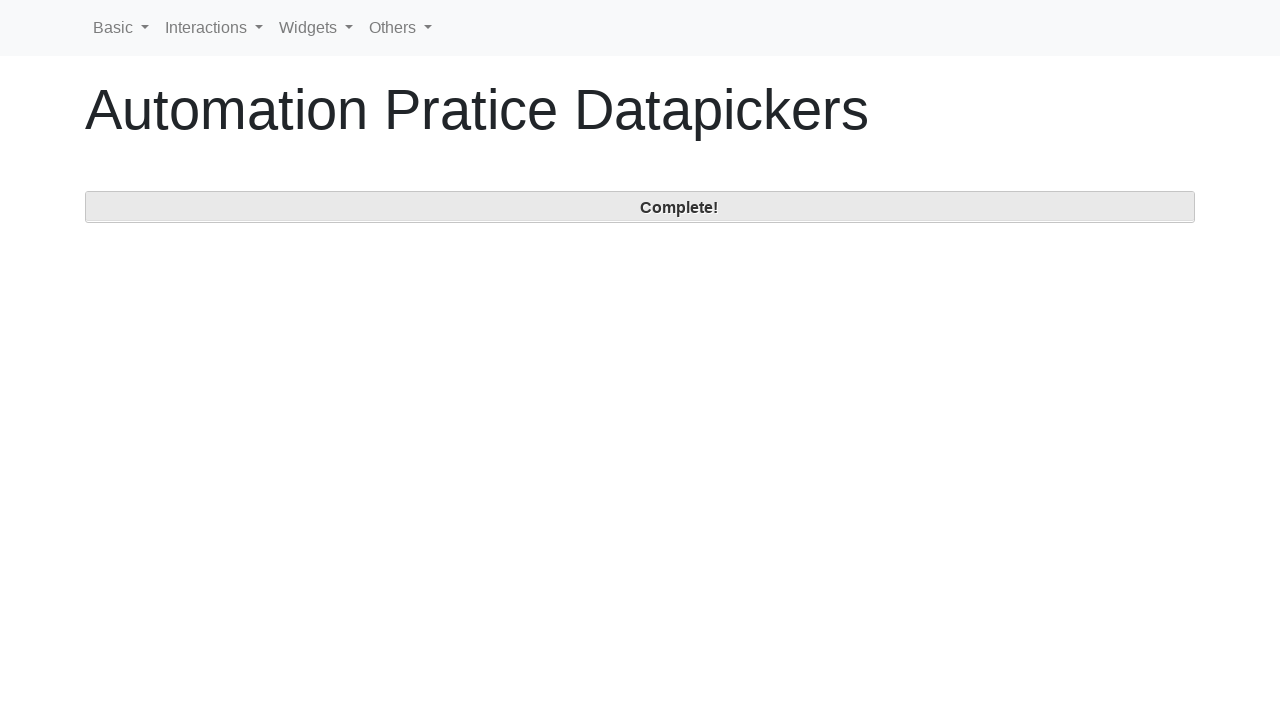